Tests that error message can be dismissed by clicking the close button

Starting URL: https://the-internet.herokuapp.com/

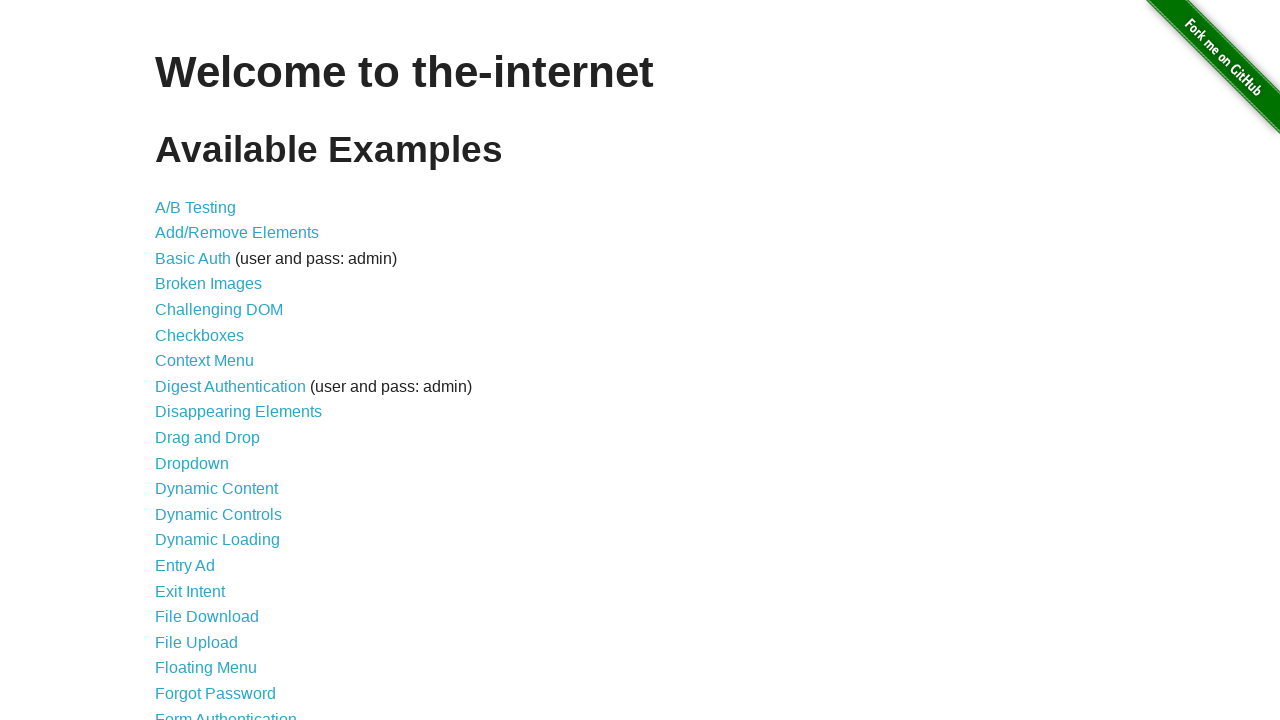

Clicked on Form Authentication link at (226, 712) on a[href="/login"]
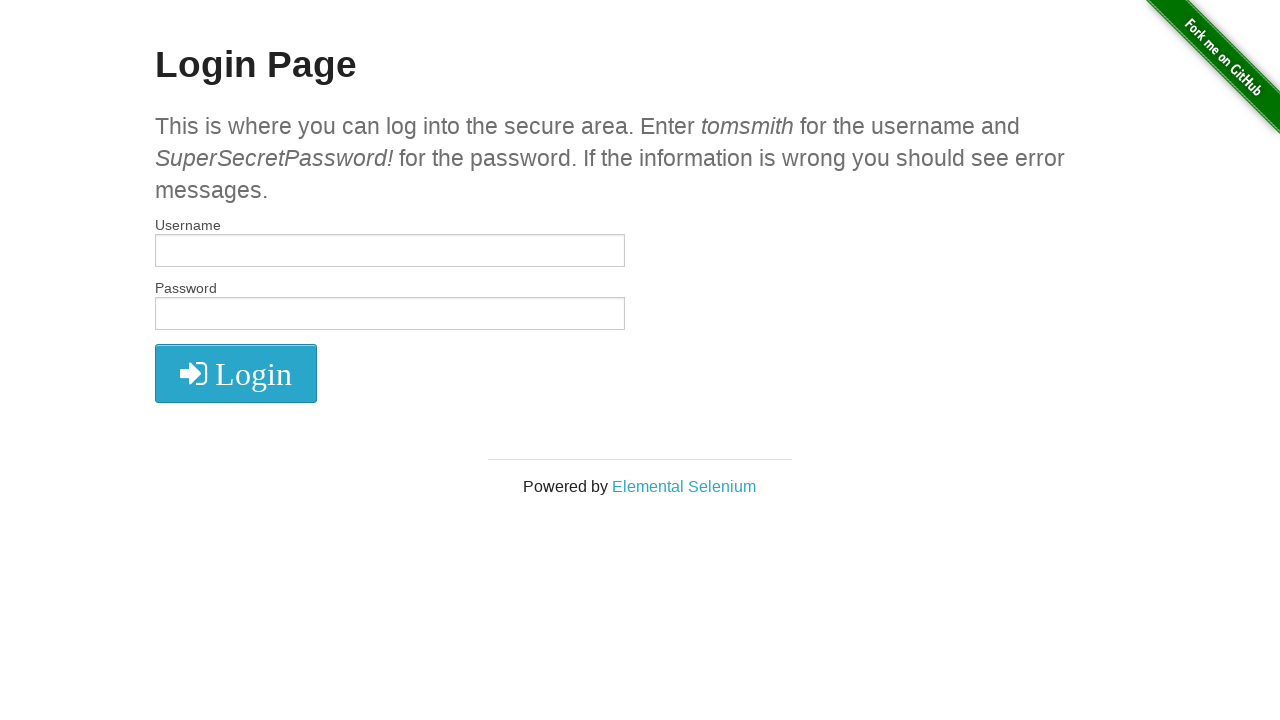

Clicked login button without filling fields at (236, 373) on xpath=//*[@id="login"]/button
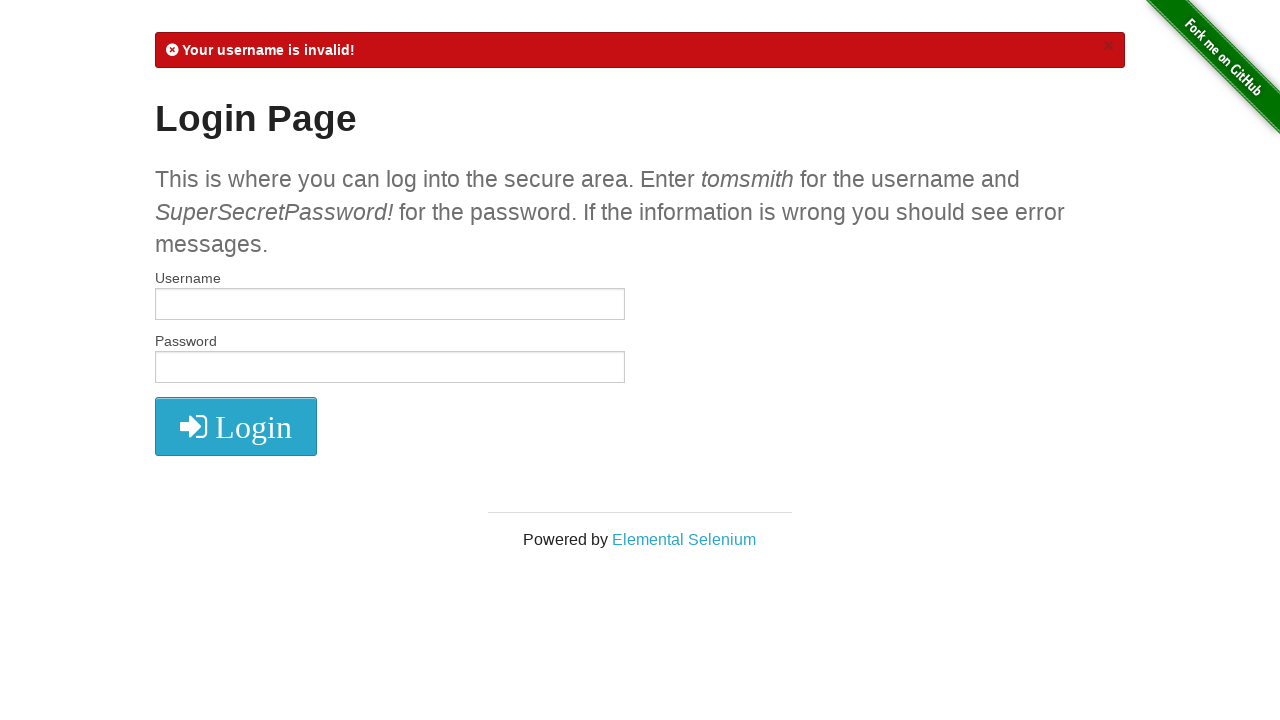

Clicked close button to dismiss error message at (1108, 46) on .close
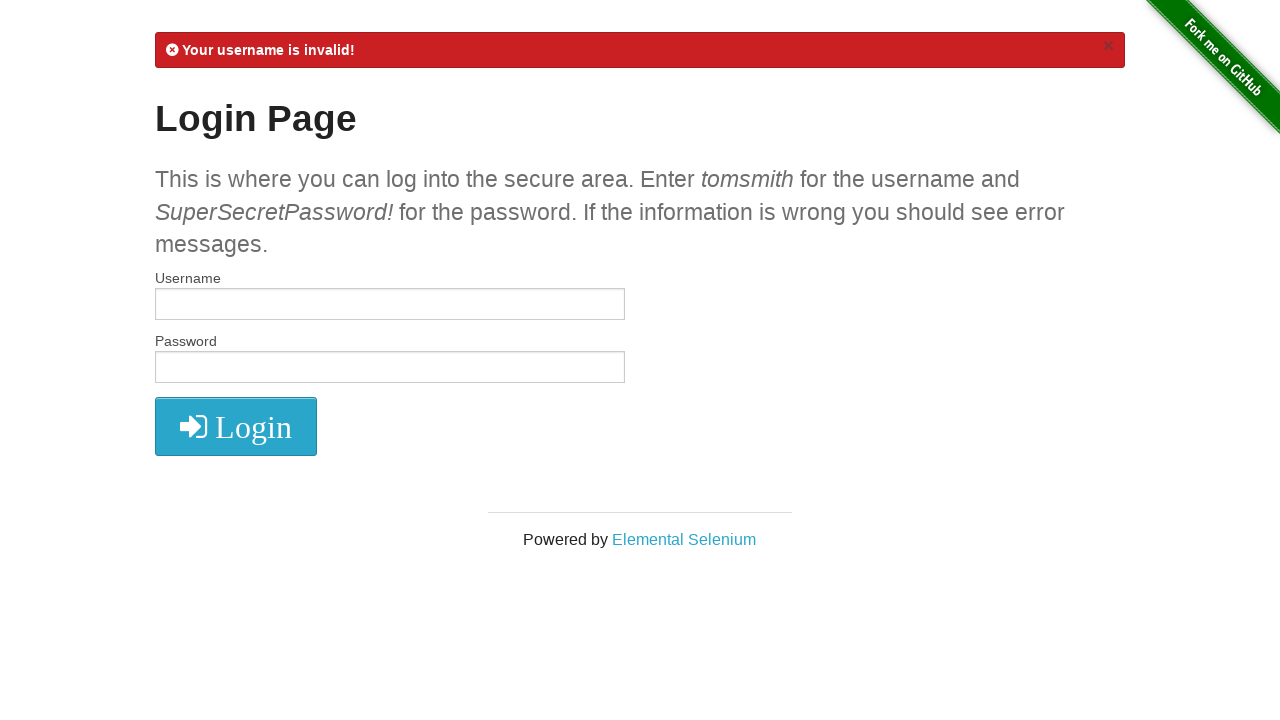

Error message disappeared successfully
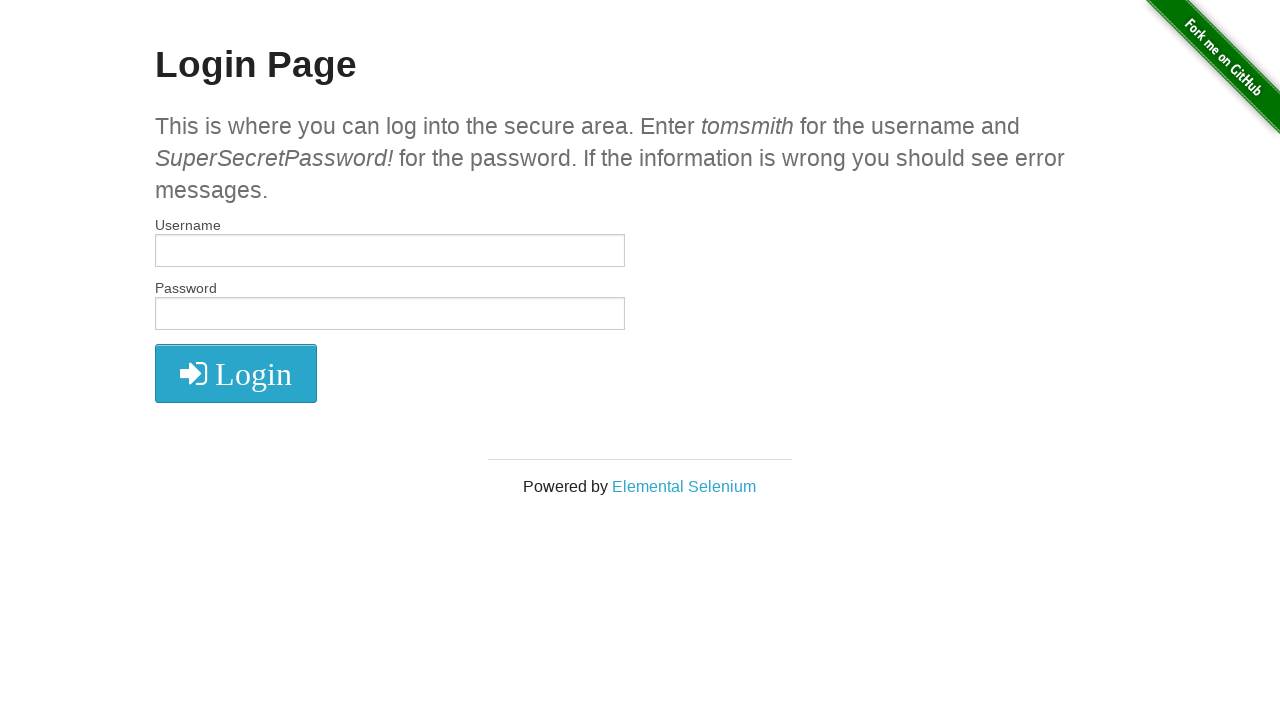

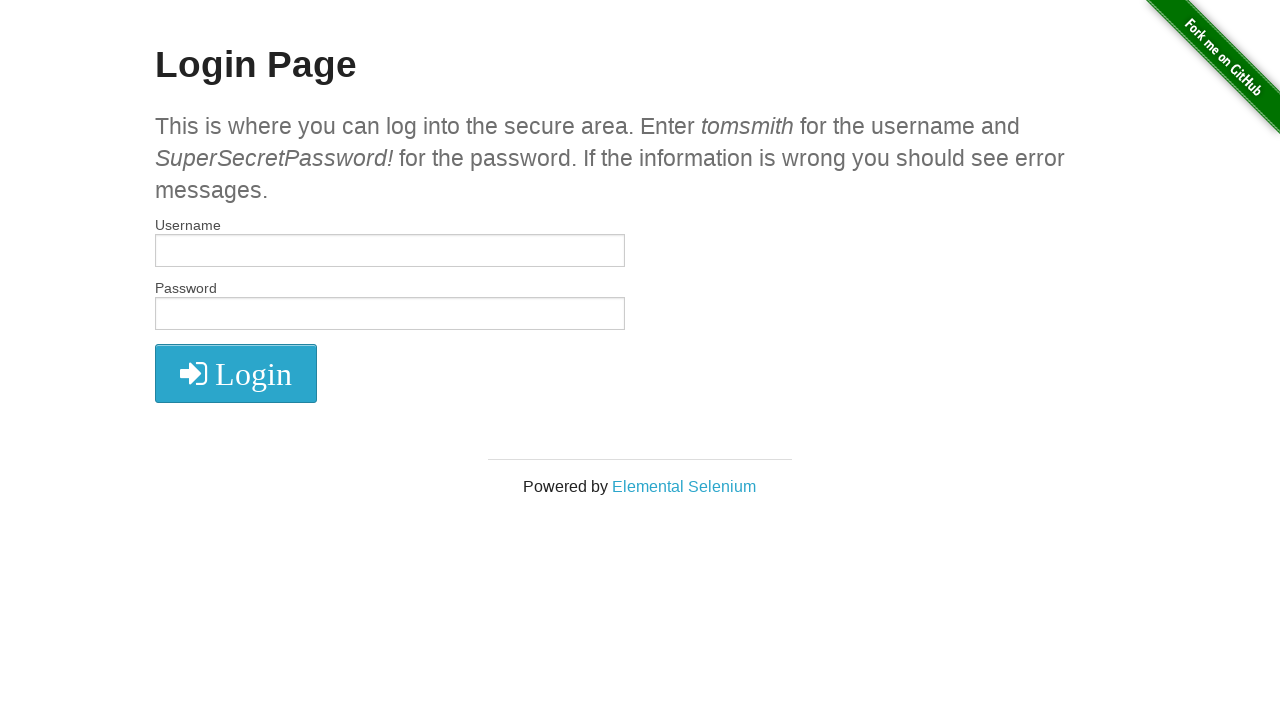